Navigates to the Koel app homepage and verifies that the page loads correctly by checking the current URL matches the expected URL.

Starting URL: https://qa.koel.app

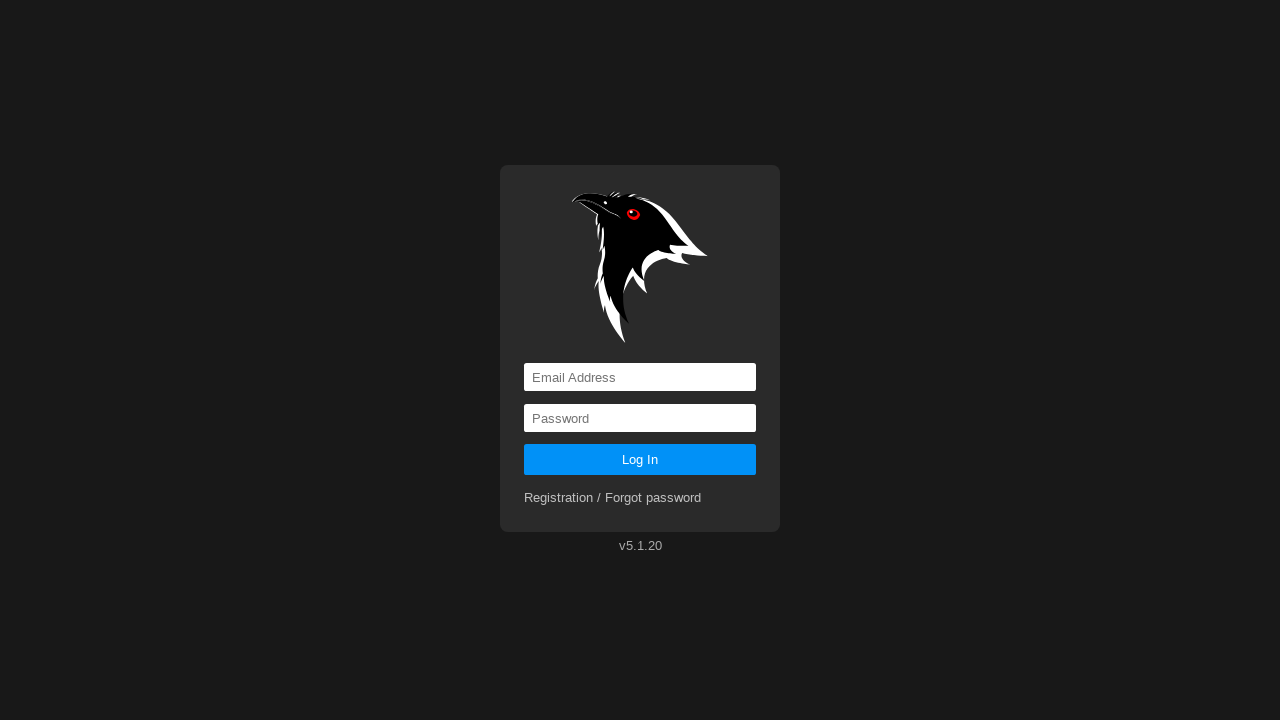

Waited for page to reach domcontentloaded state
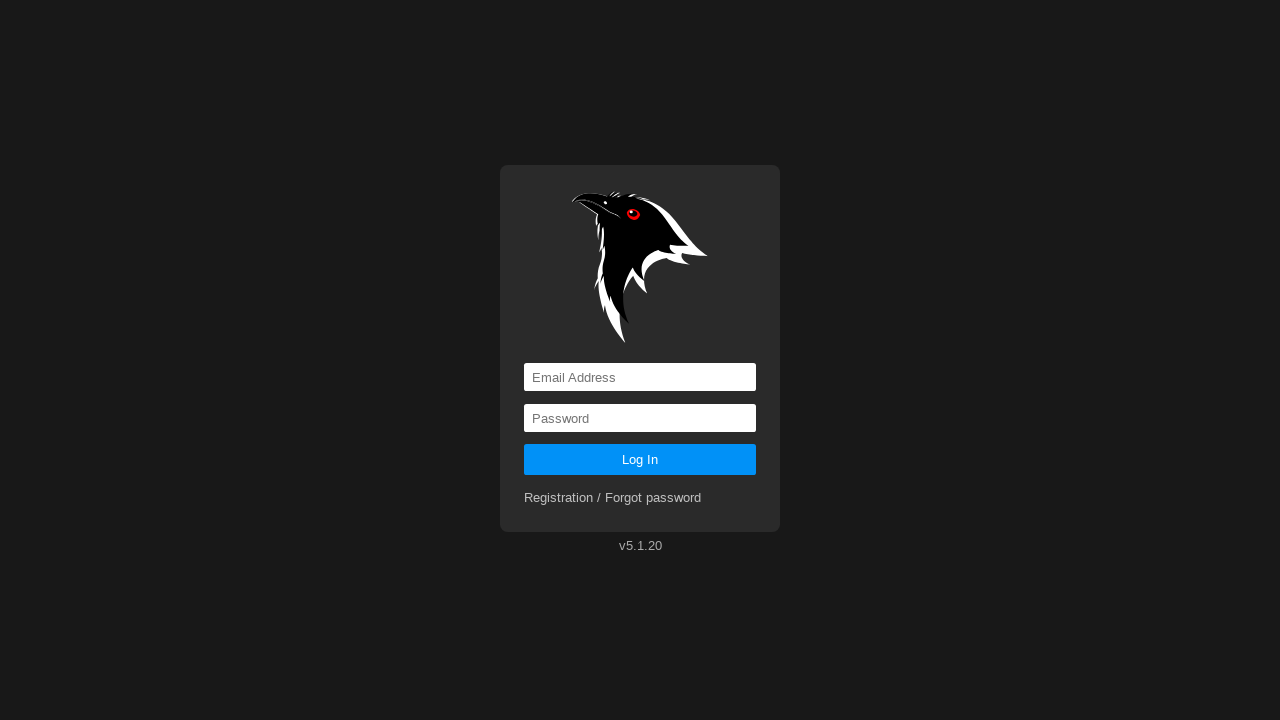

Verified current URL matches expected URL (https://qa.koel.app or https://qa.koel.app/)
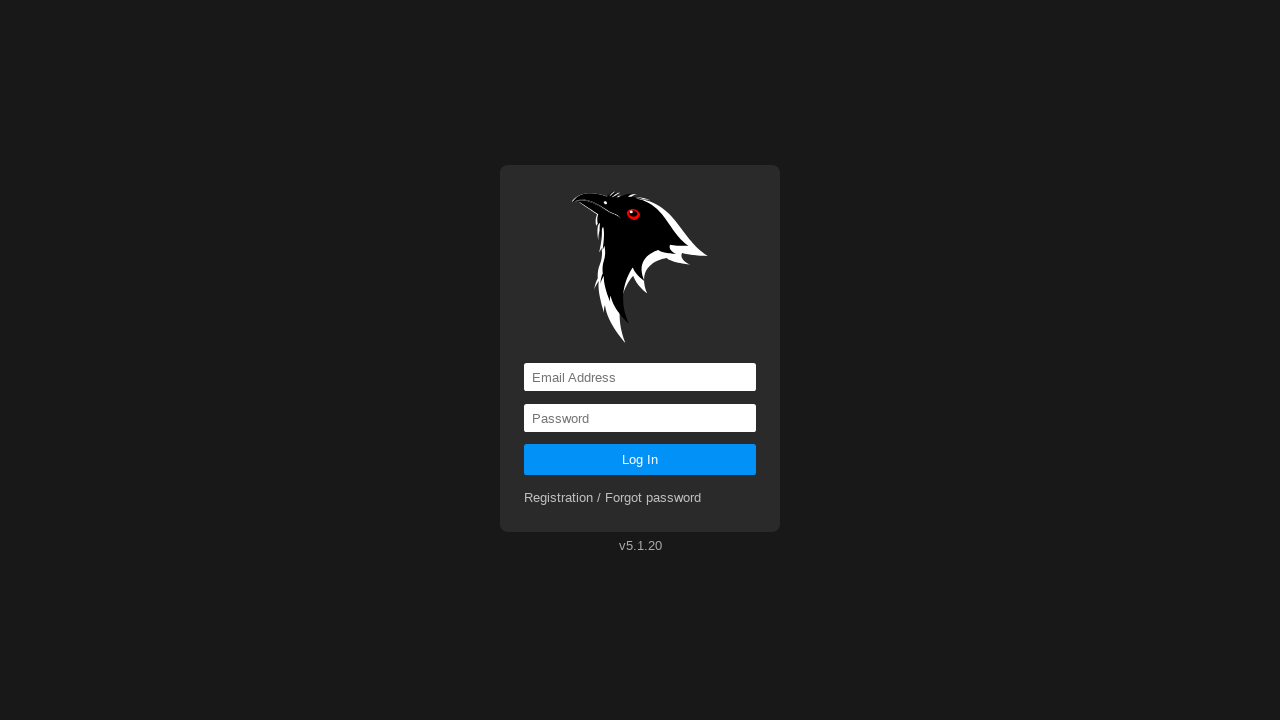

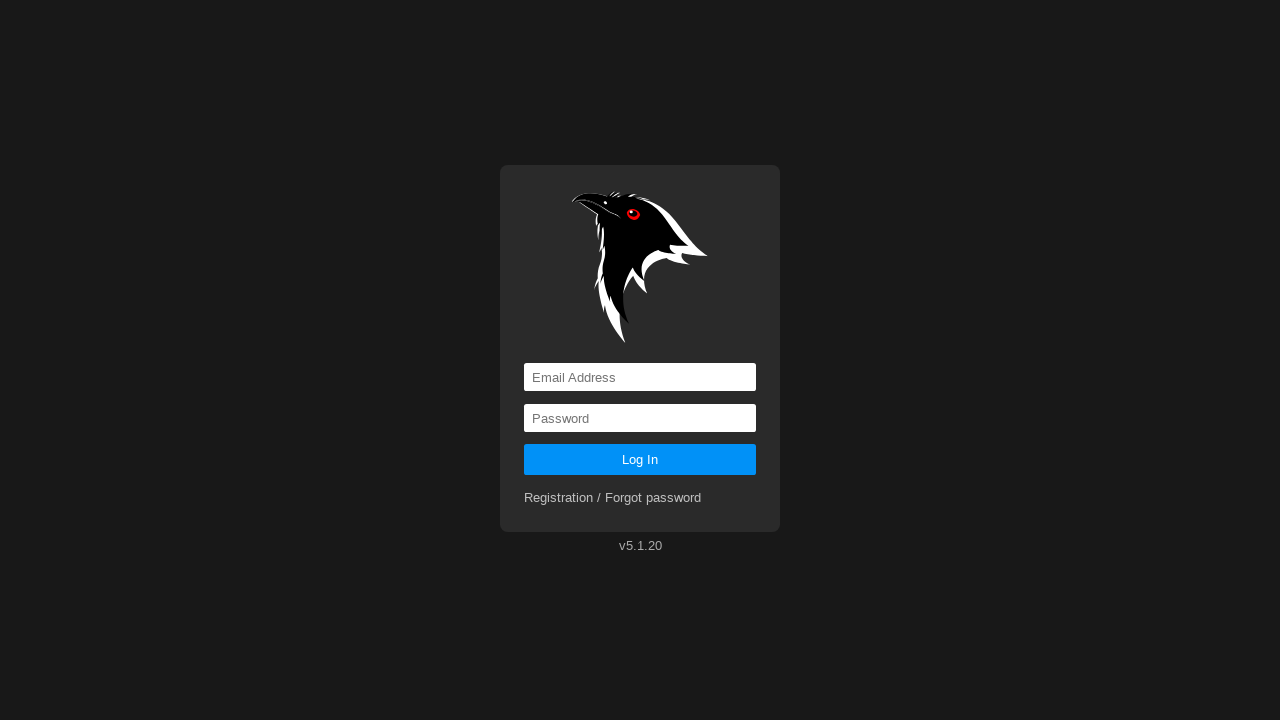